Tests handling of a JavaScript prompt dialog by clicking a button, entering text into the prompt, and accepting it

Starting URL: https://the-internet.herokuapp.com/javascript_alerts

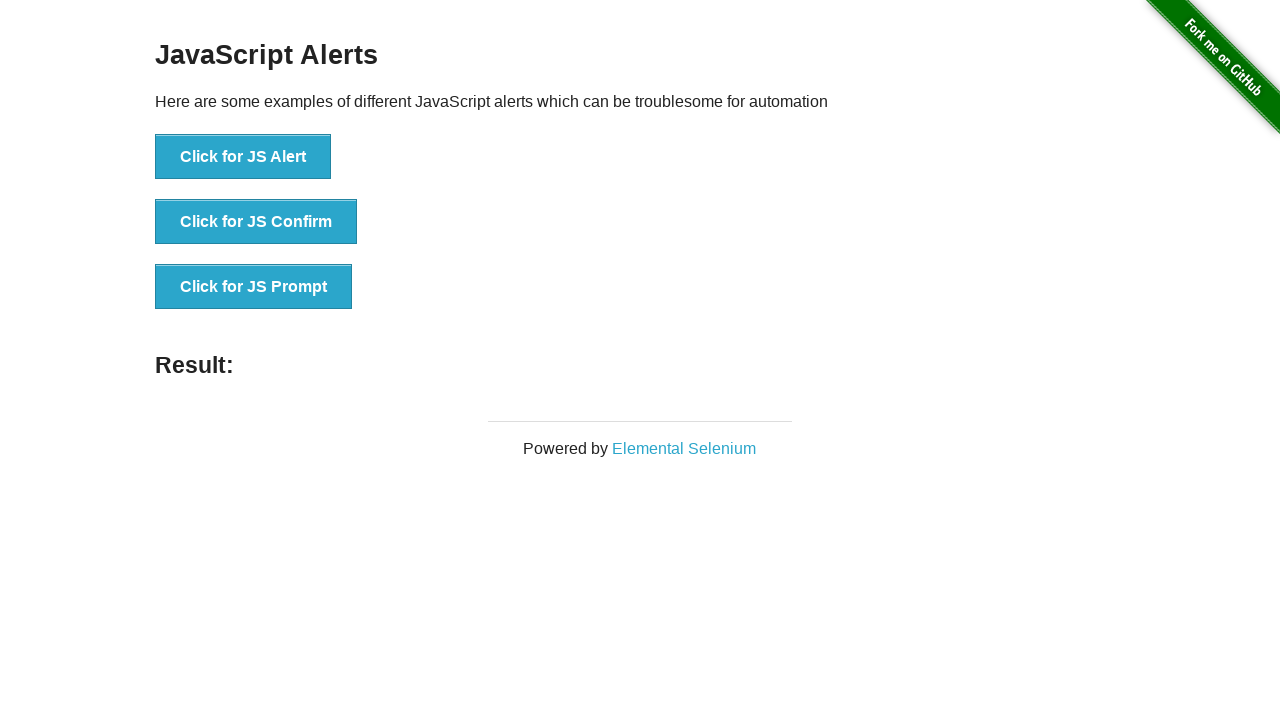

Set up dialog handler to accept prompt with text 'This is test'
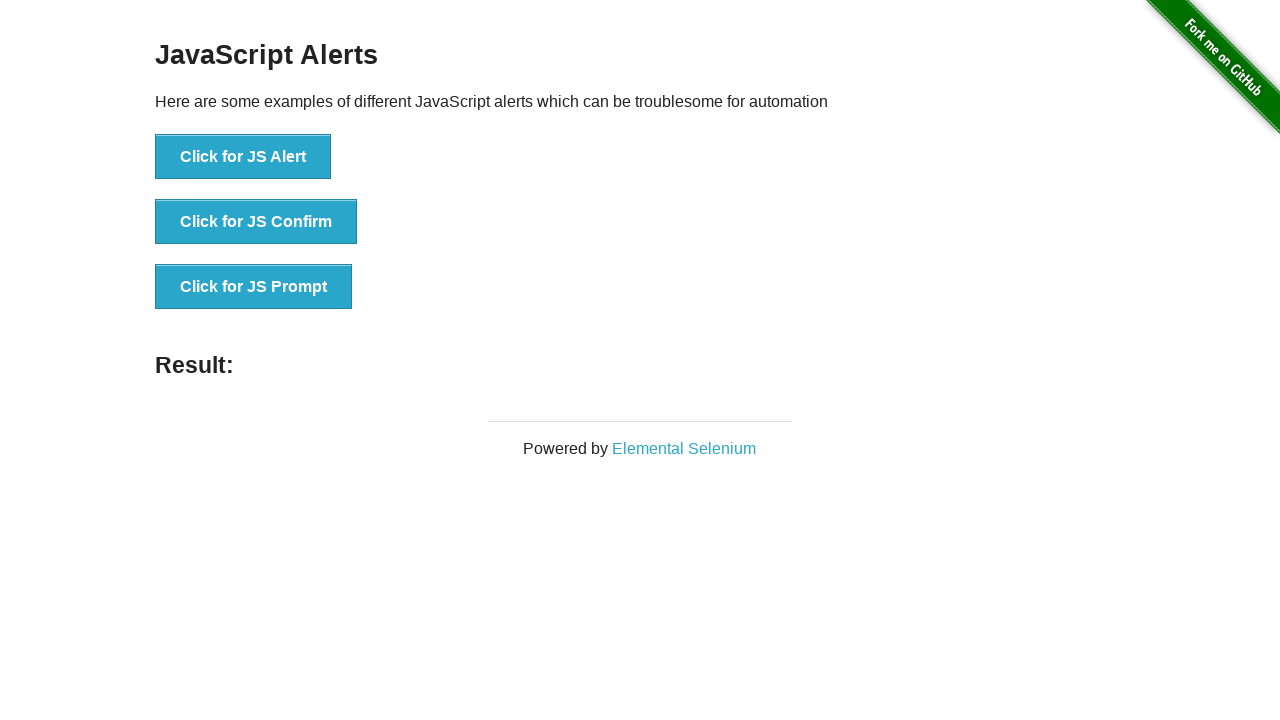

Clicked 'Click for JS Prompt' button to trigger JavaScript prompt dialog at (254, 287) on xpath=//button[.='Click for JS Prompt']
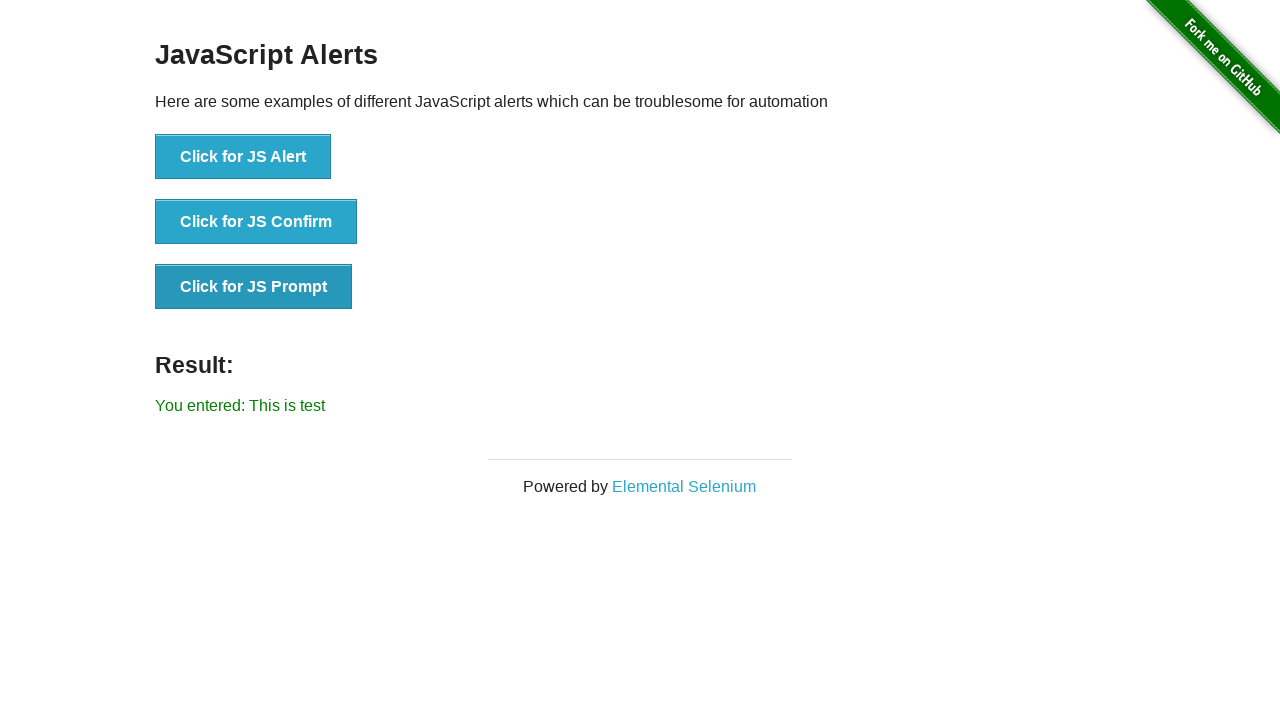

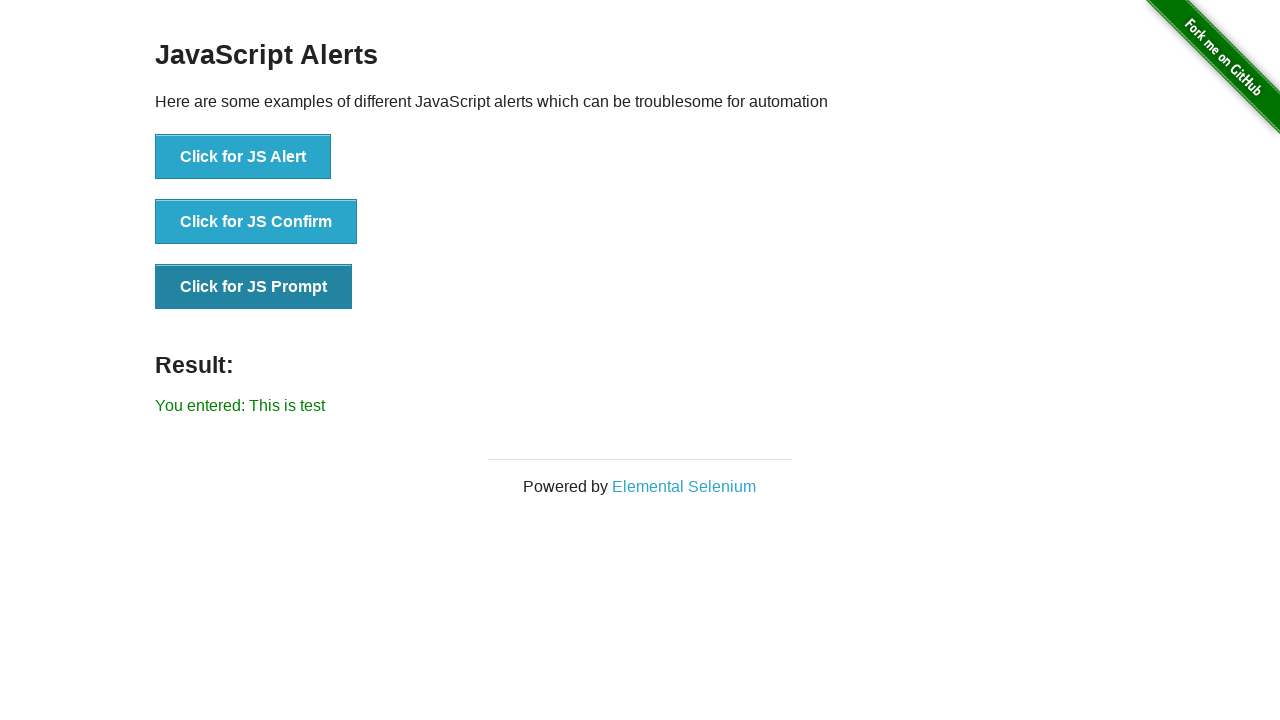